Tests file upload functionality by uploading a text file and verifying the uploaded filename is displayed correctly on the confirmation page.

Starting URL: https://the-internet.herokuapp.com/upload

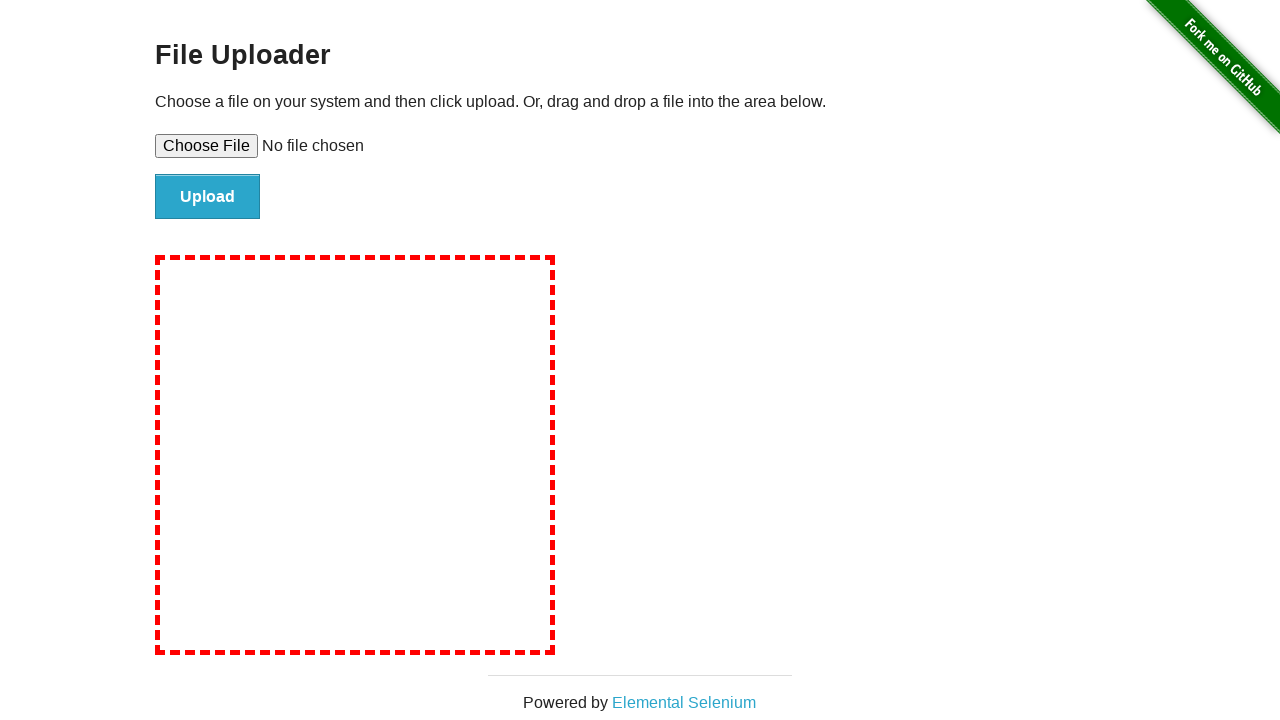

Created temporary test file 'TestUploadFile.txt' with test content
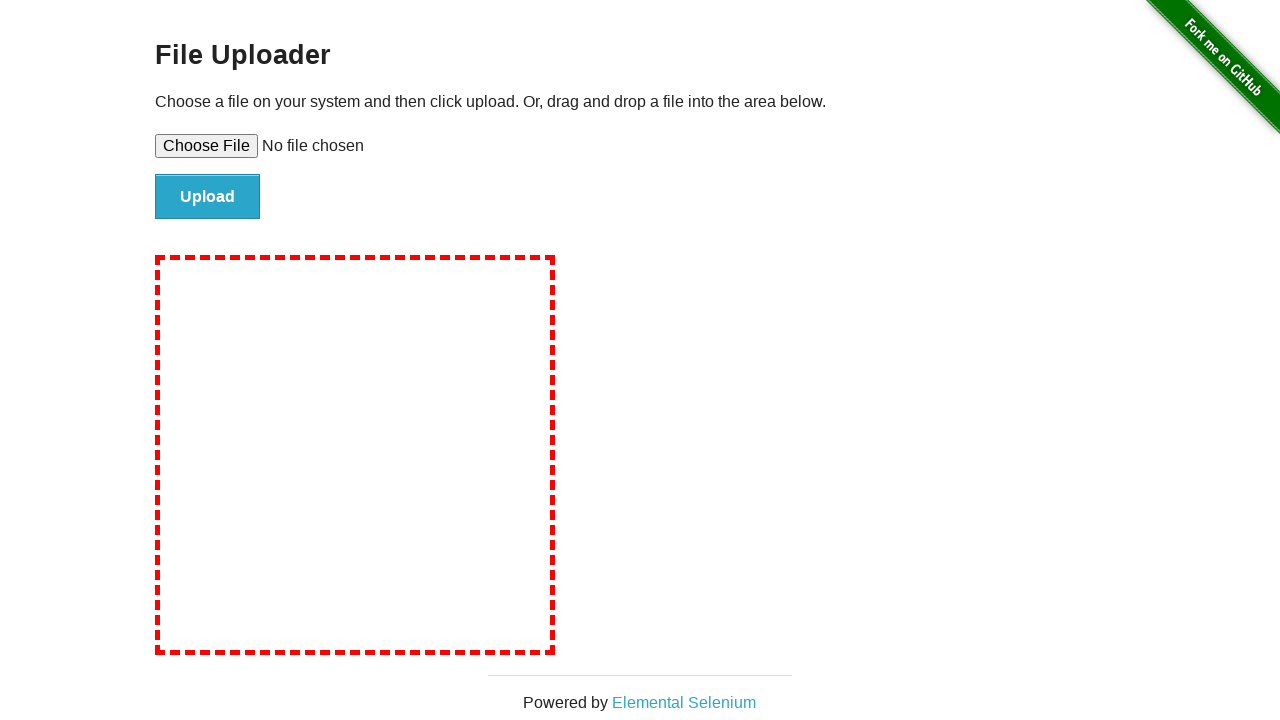

Set file input with TestUploadFile.txt
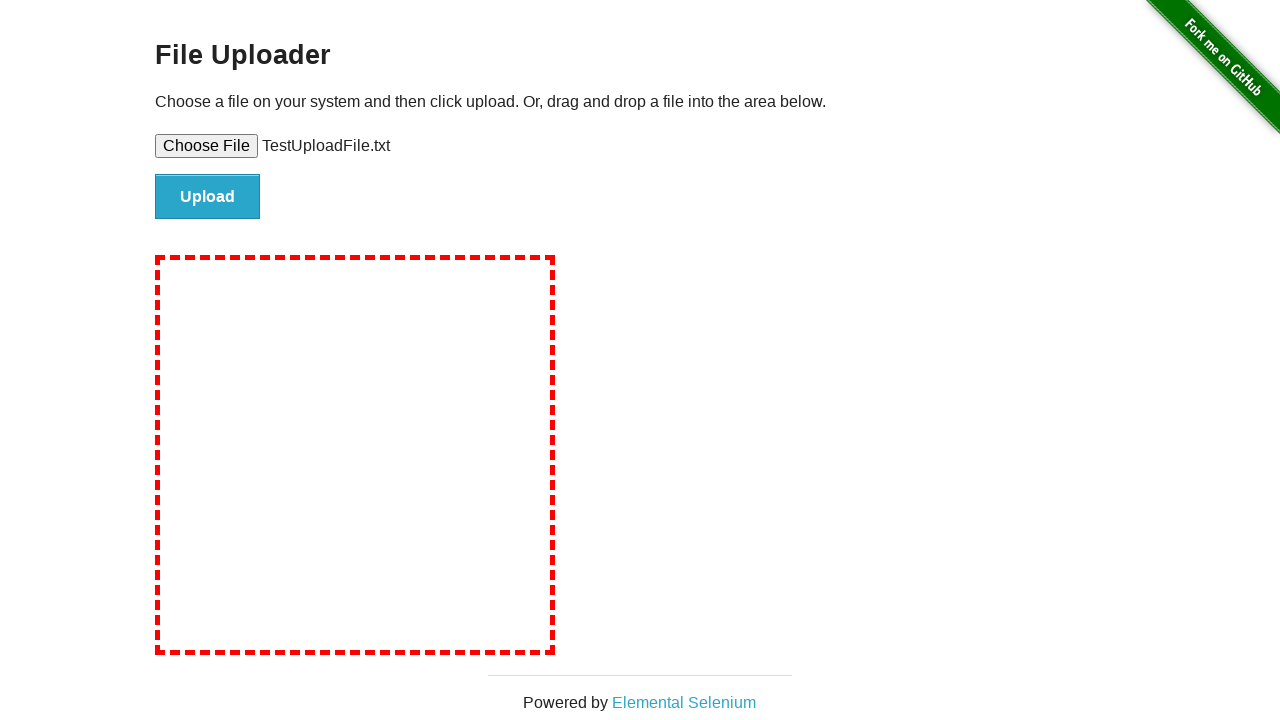

Clicked the file submit button to upload at (208, 197) on #file-submit
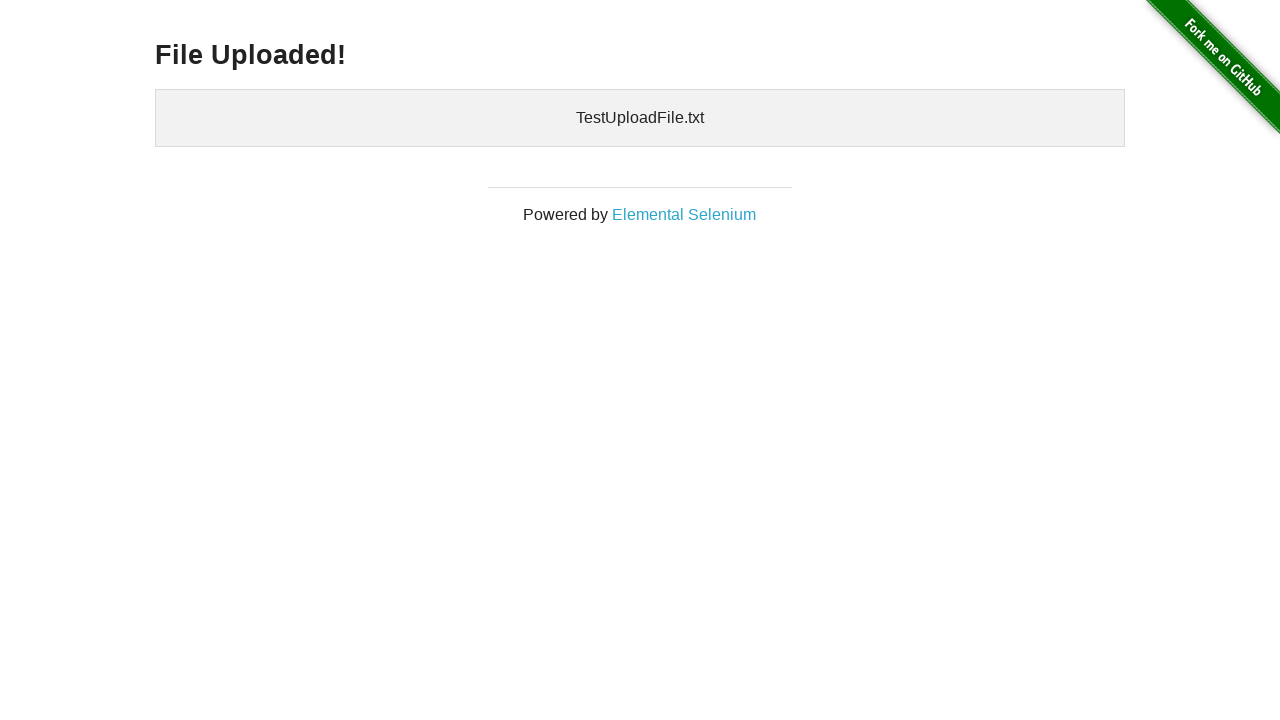

Confirmed uploaded files section appeared on the confirmation page
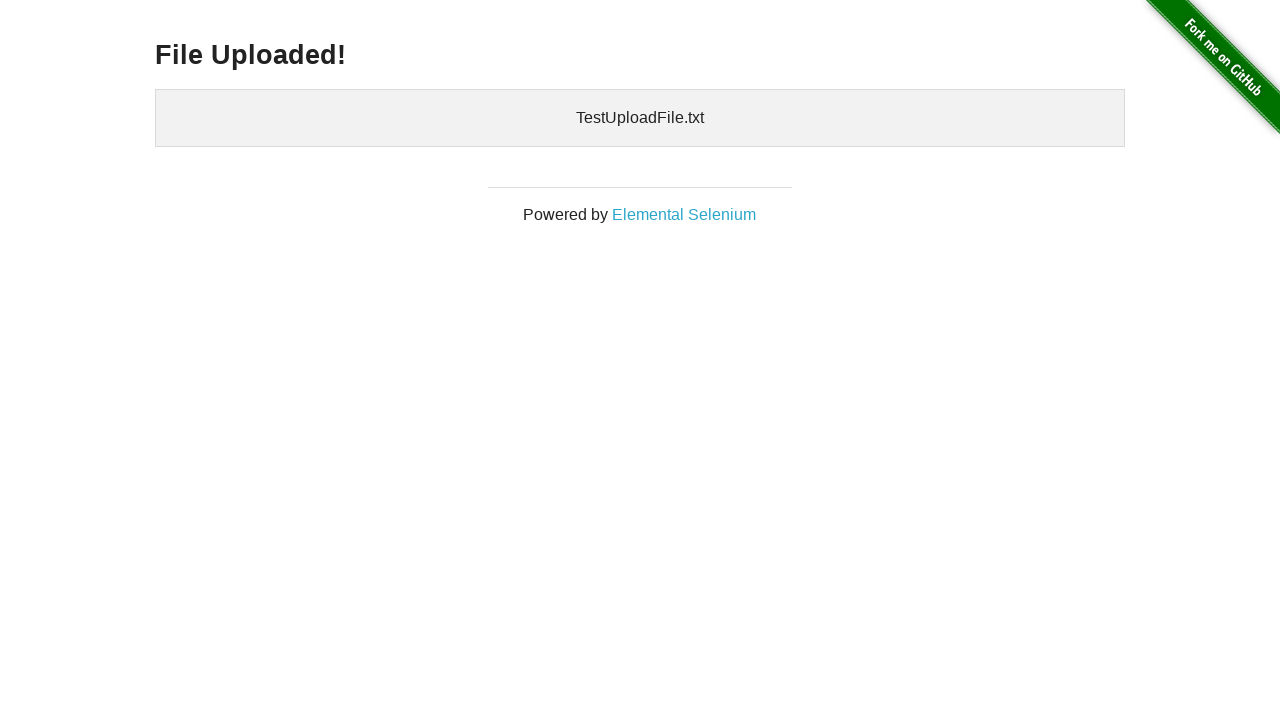

Cleaned up temporary test file
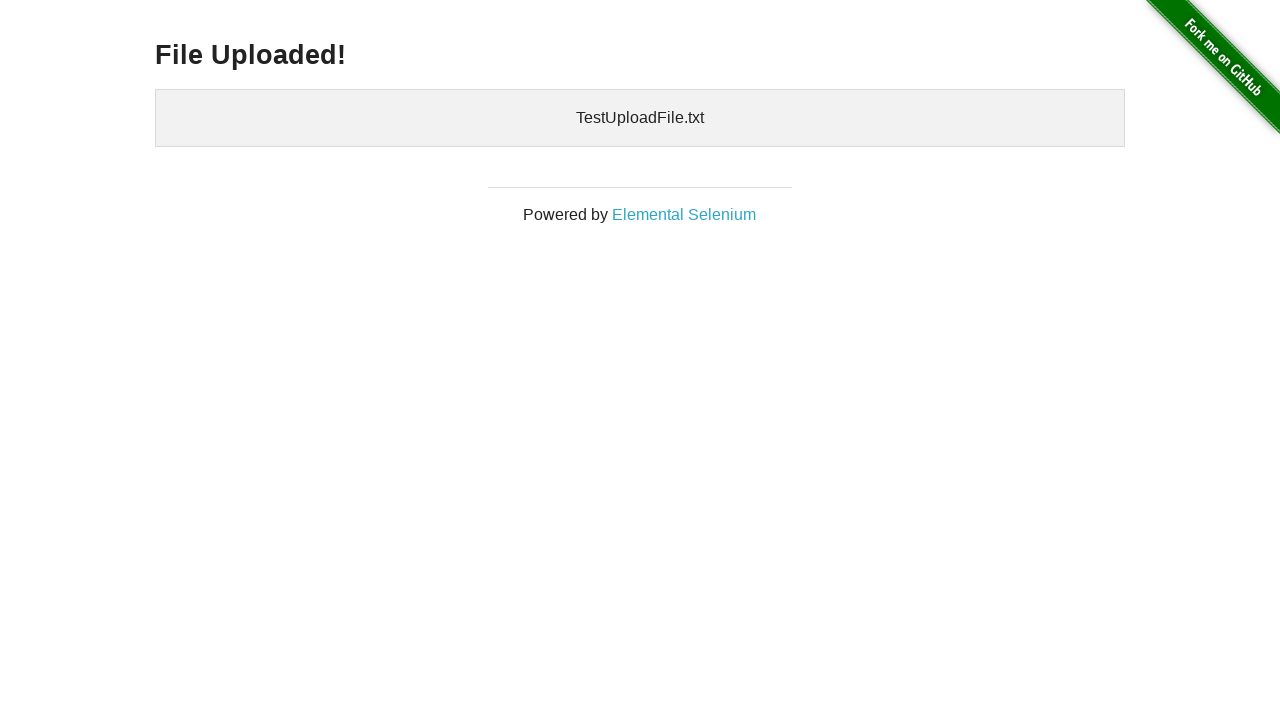

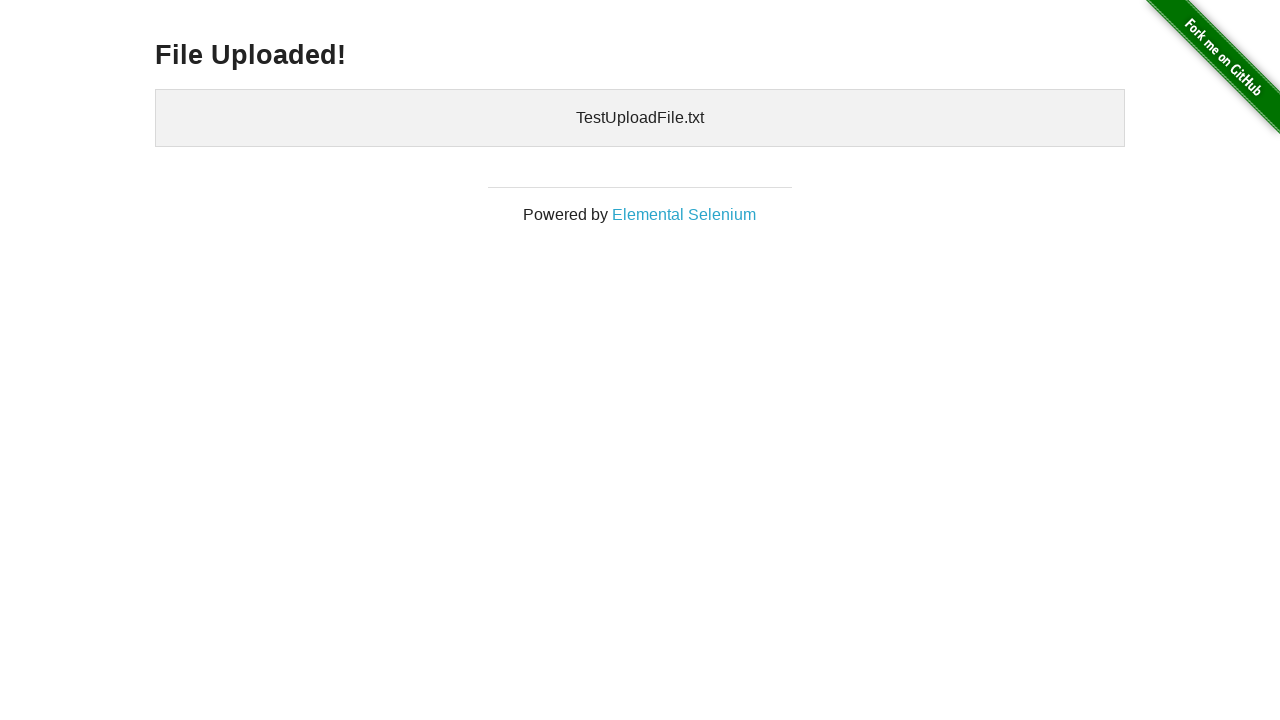